Tests nested frame handling by navigating to the Nested Frames page, switching into nested frames (frame-top then frame-middle), and verifying the content is accessible

Starting URL: https://the-internet.herokuapp.com/

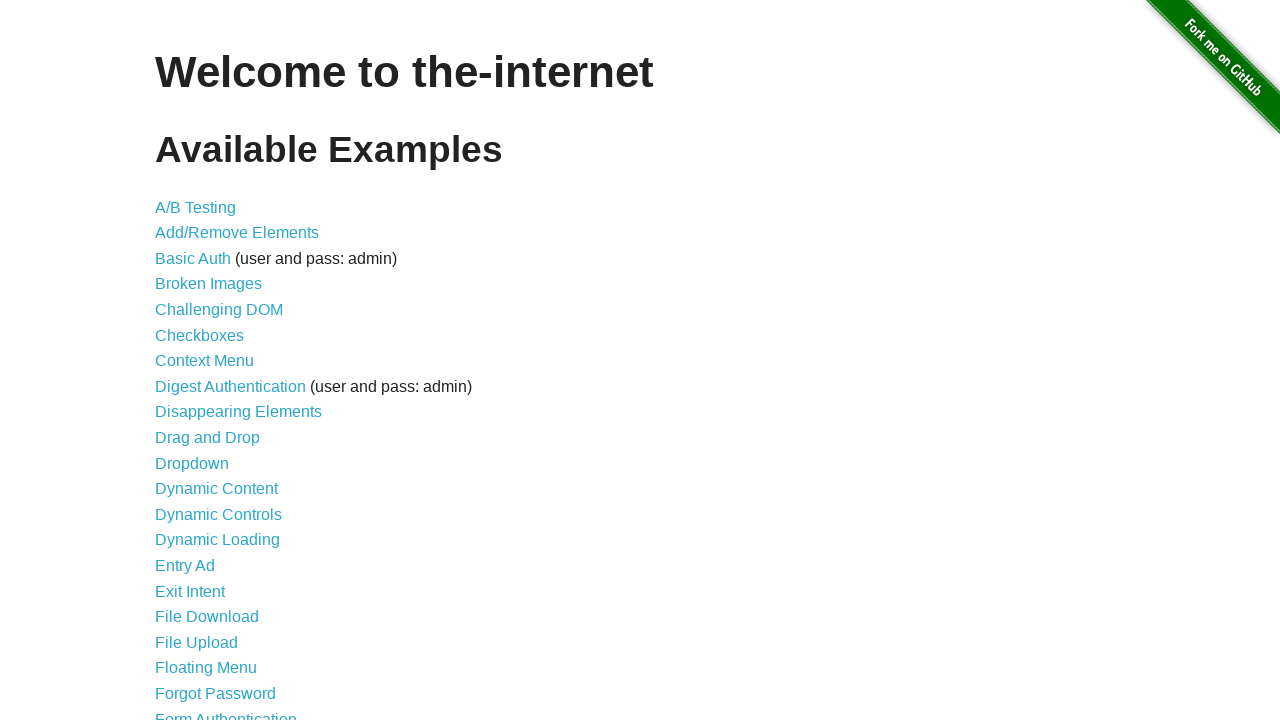

Clicked on the Nested Frames link at (210, 395) on a:text('Nested Frames')
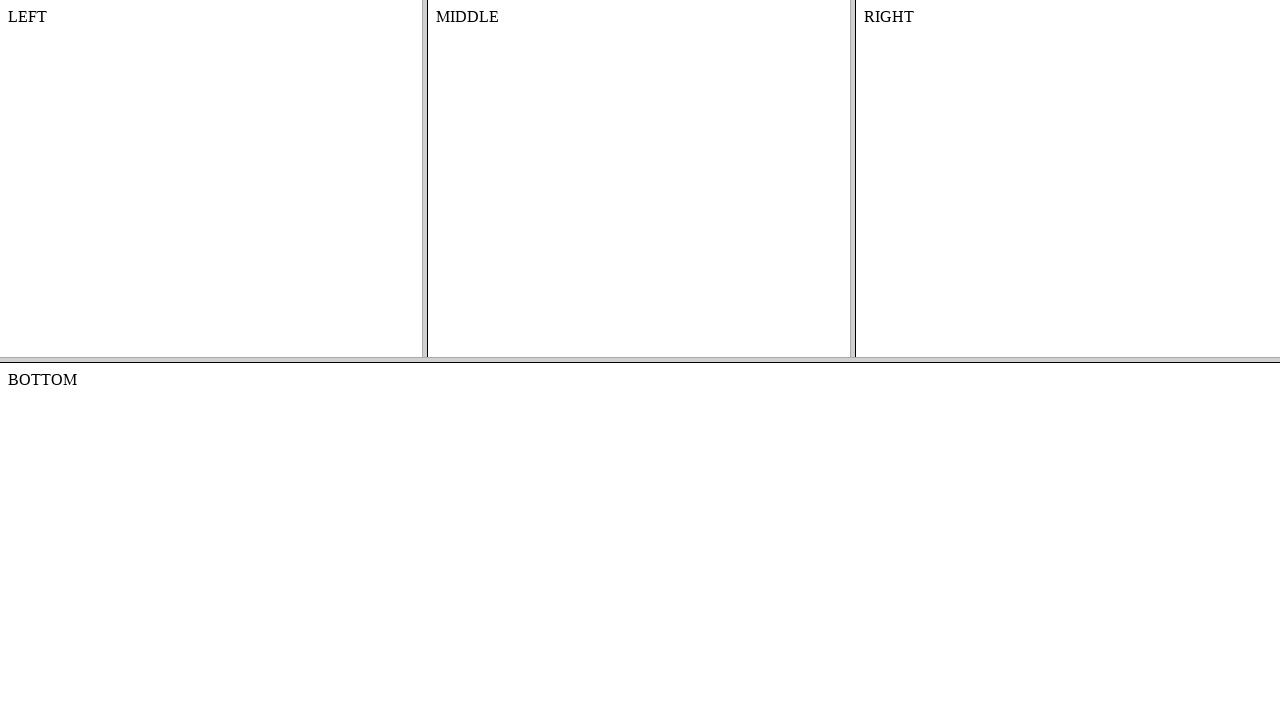

Waited for the Nested Frames page to load
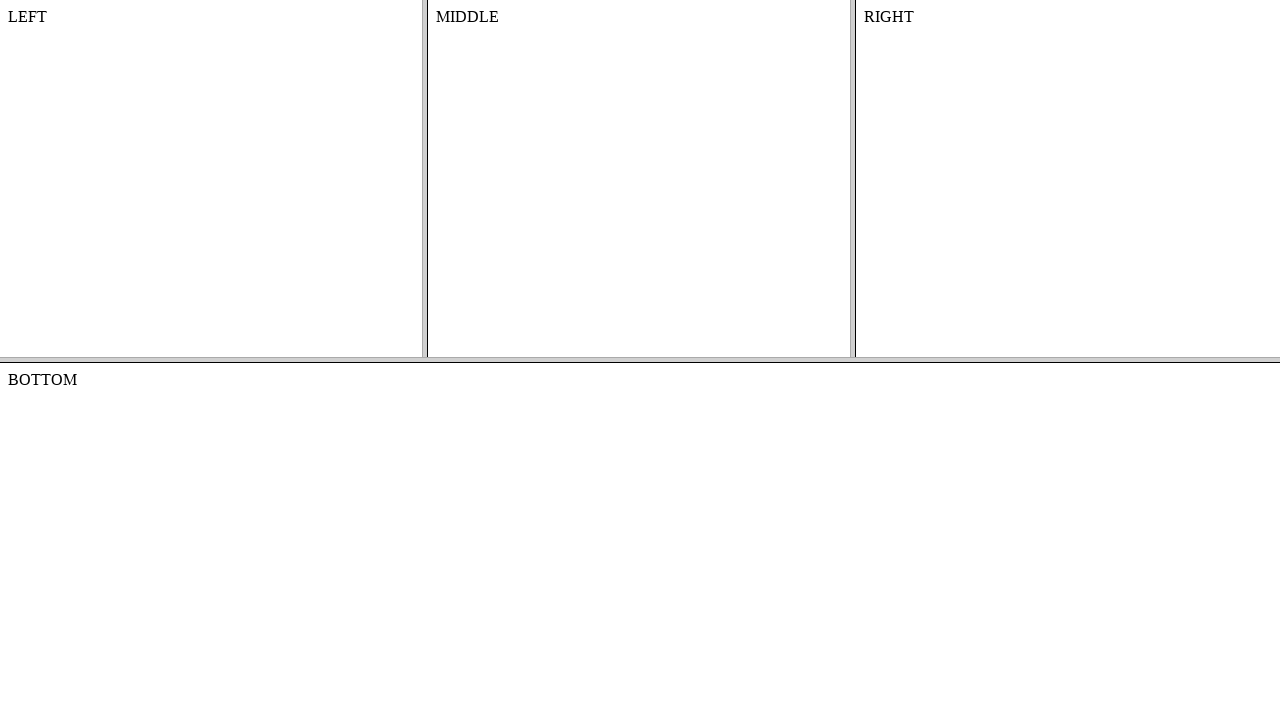

Located the top frame (frame-top)
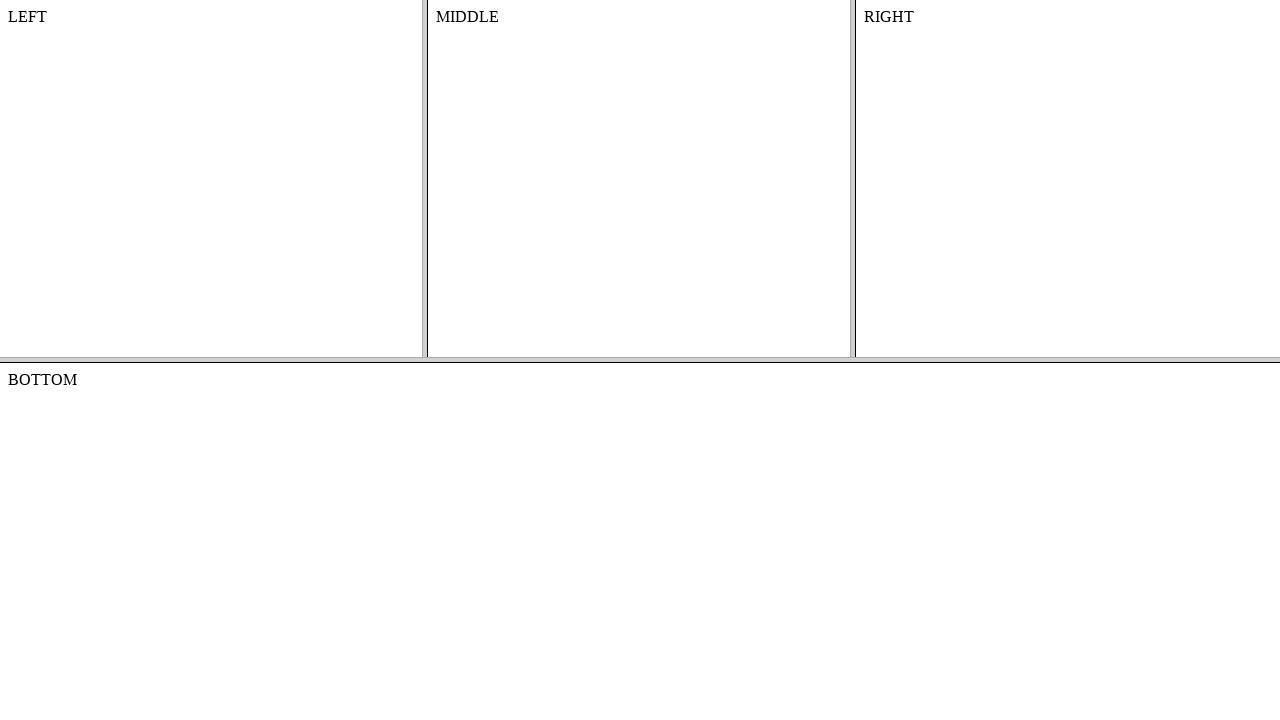

Located the middle frame (frame-middle) within frame-top
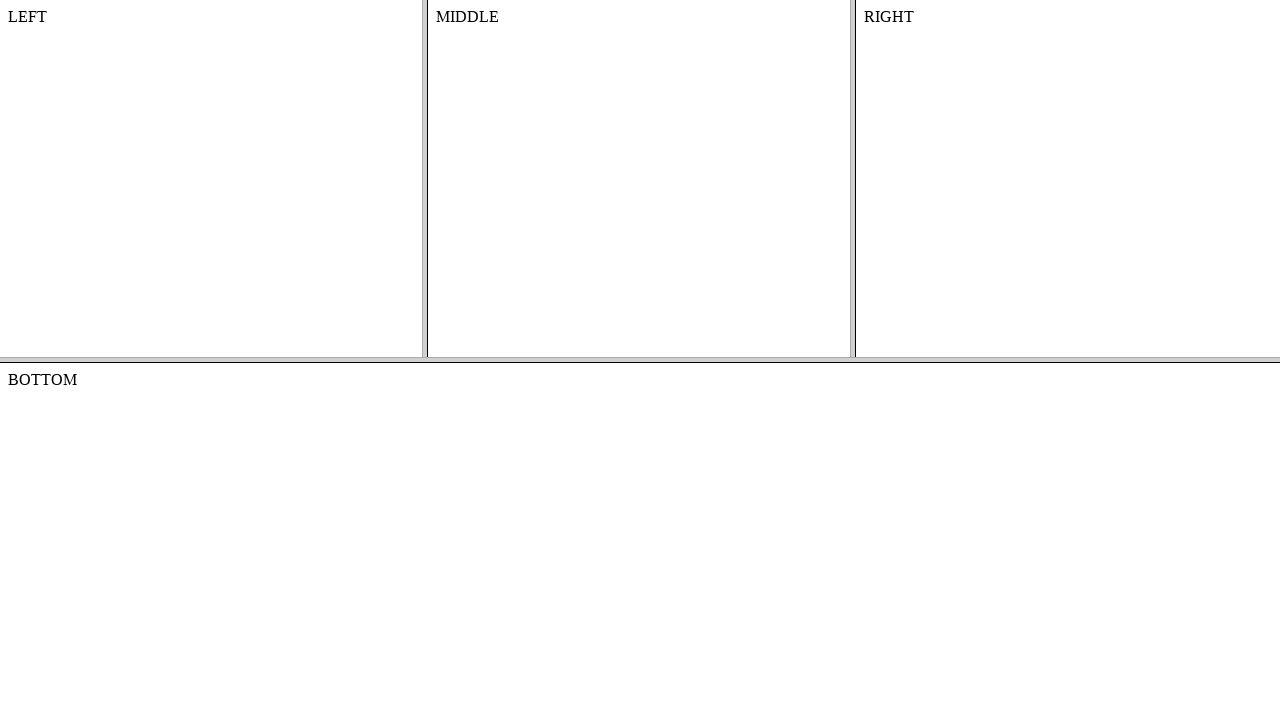

Verified the content element is visible in the nested frame
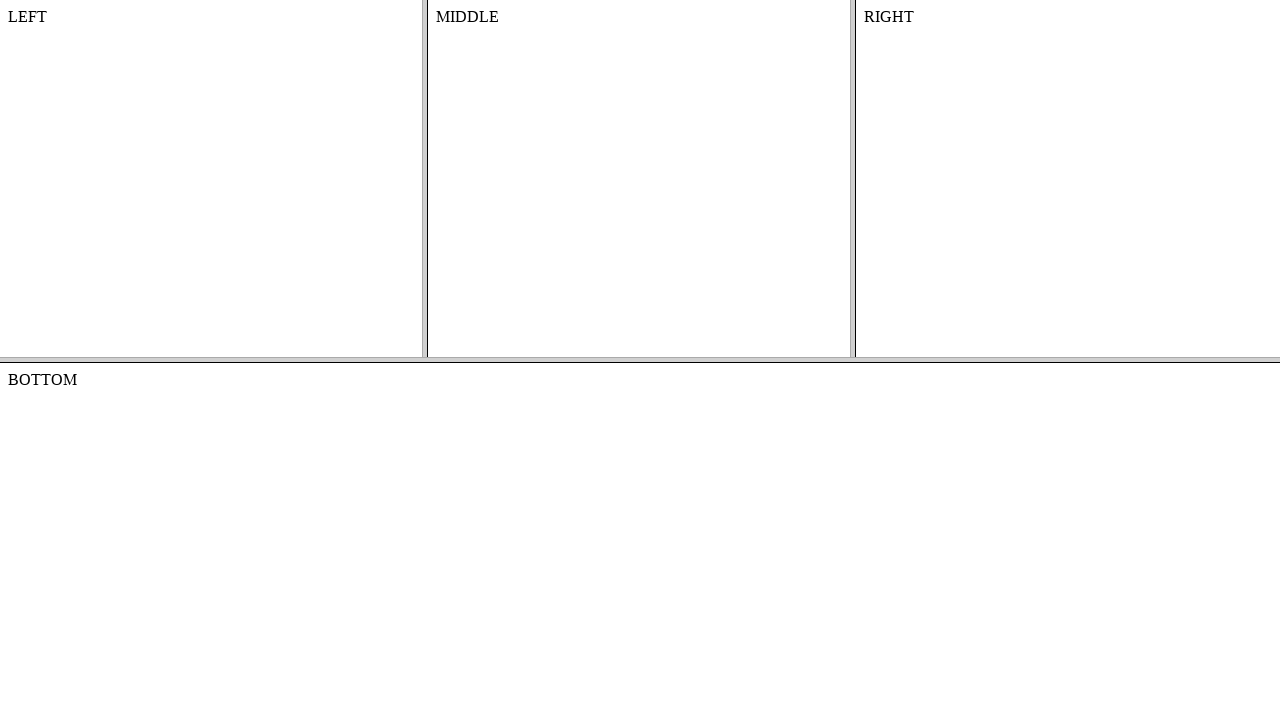

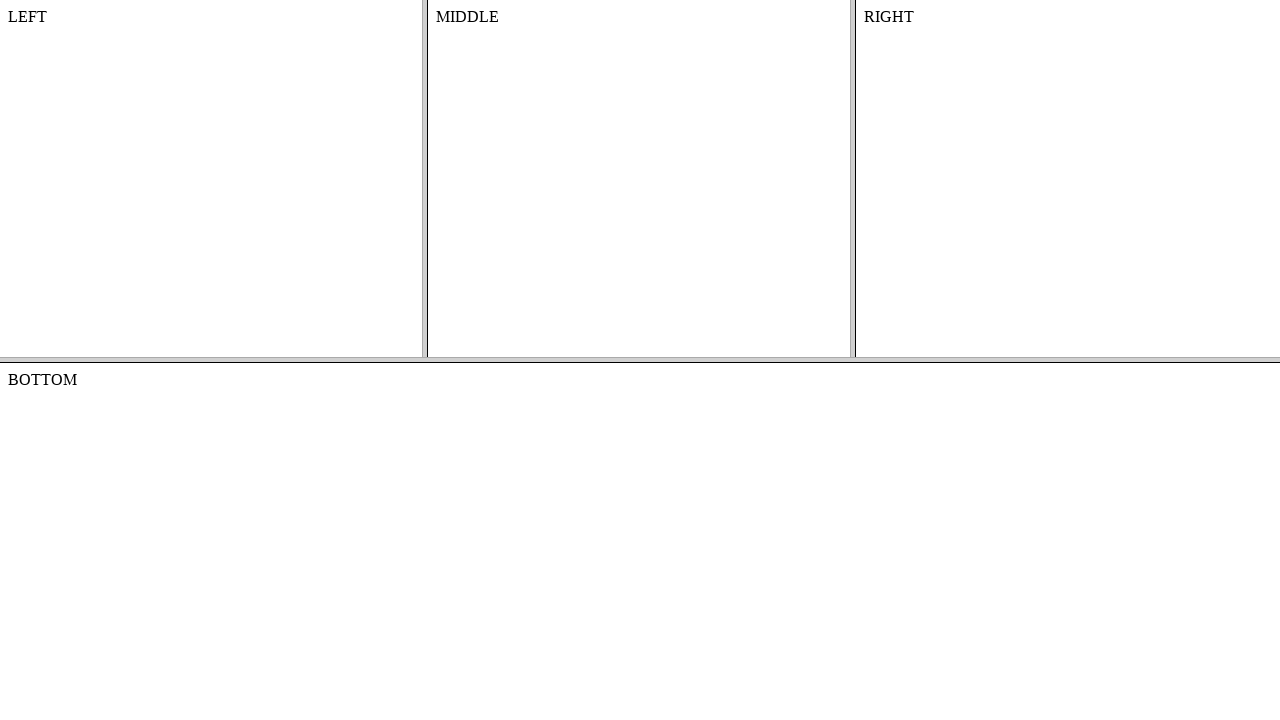